Tests handling of a JavaScript prompt dialog by clicking the prompt button, entering text, and accepting it

Starting URL: https://the-internet.herokuapp.com/javascript_alerts

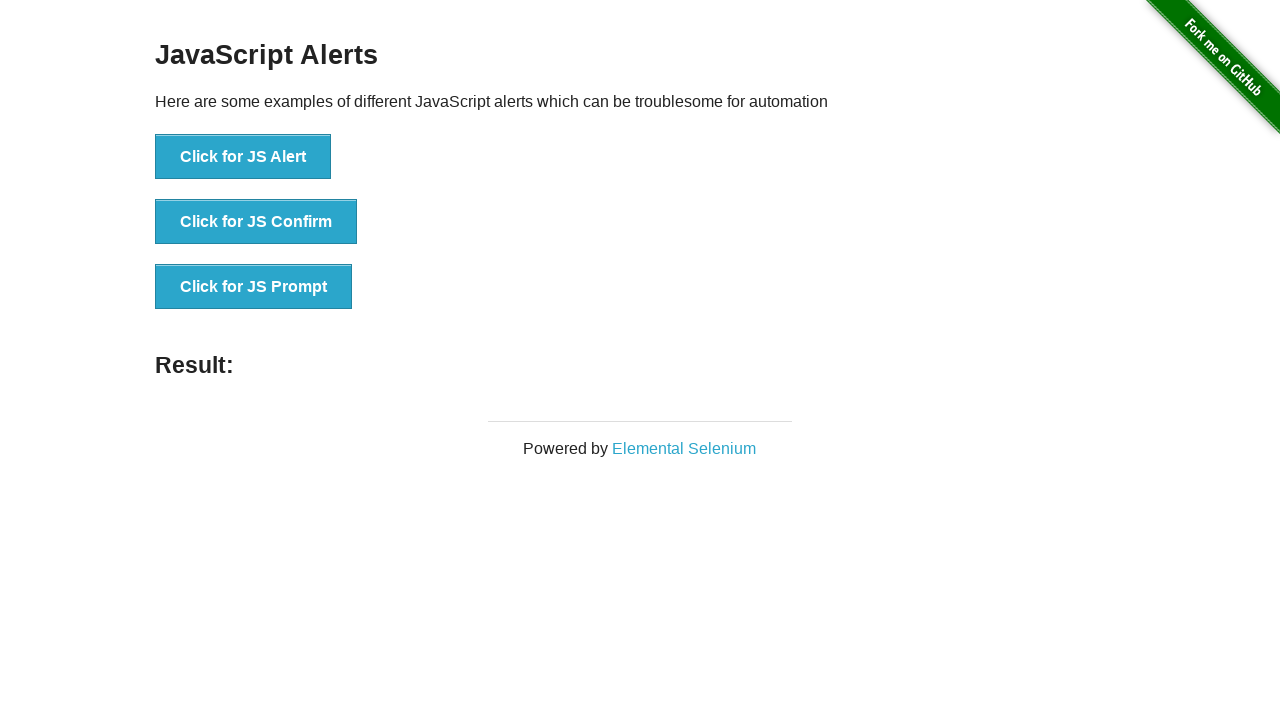

Set up dialog handler to accept prompt with text 'TestUser123'
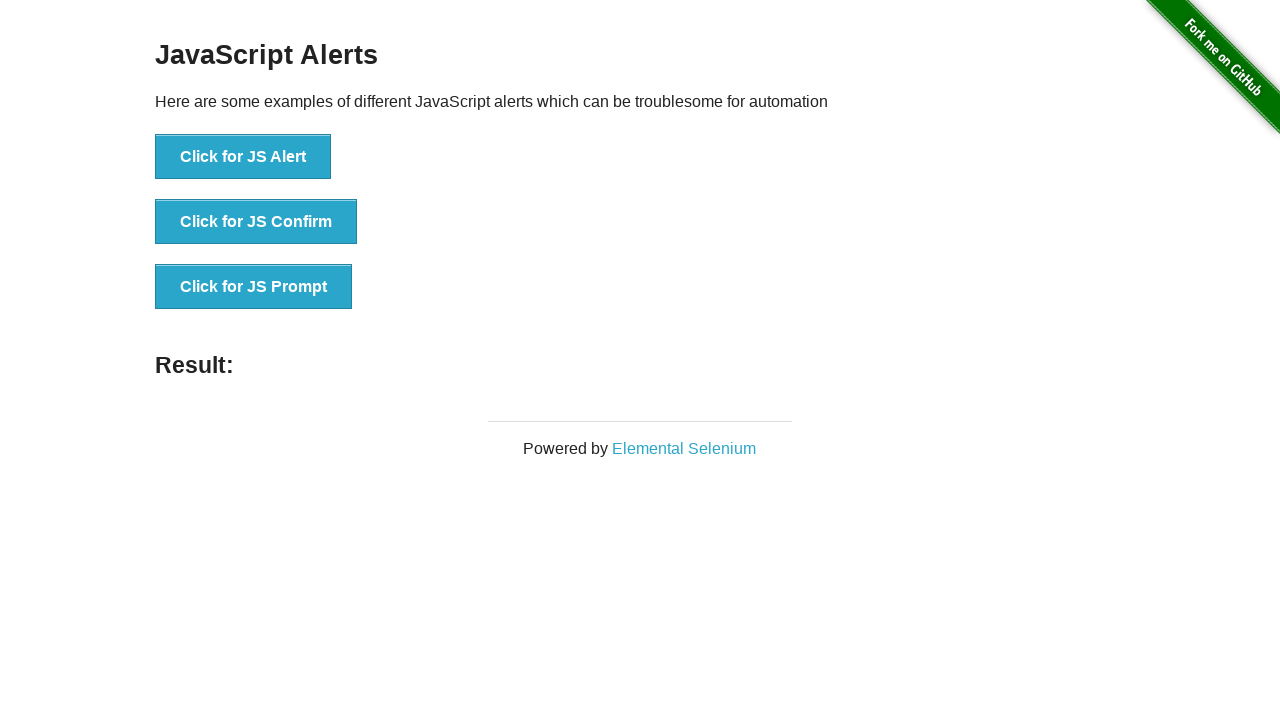

Clicked button to trigger JavaScript prompt dialog at (254, 287) on xpath=//button[text()='Click for JS Prompt']
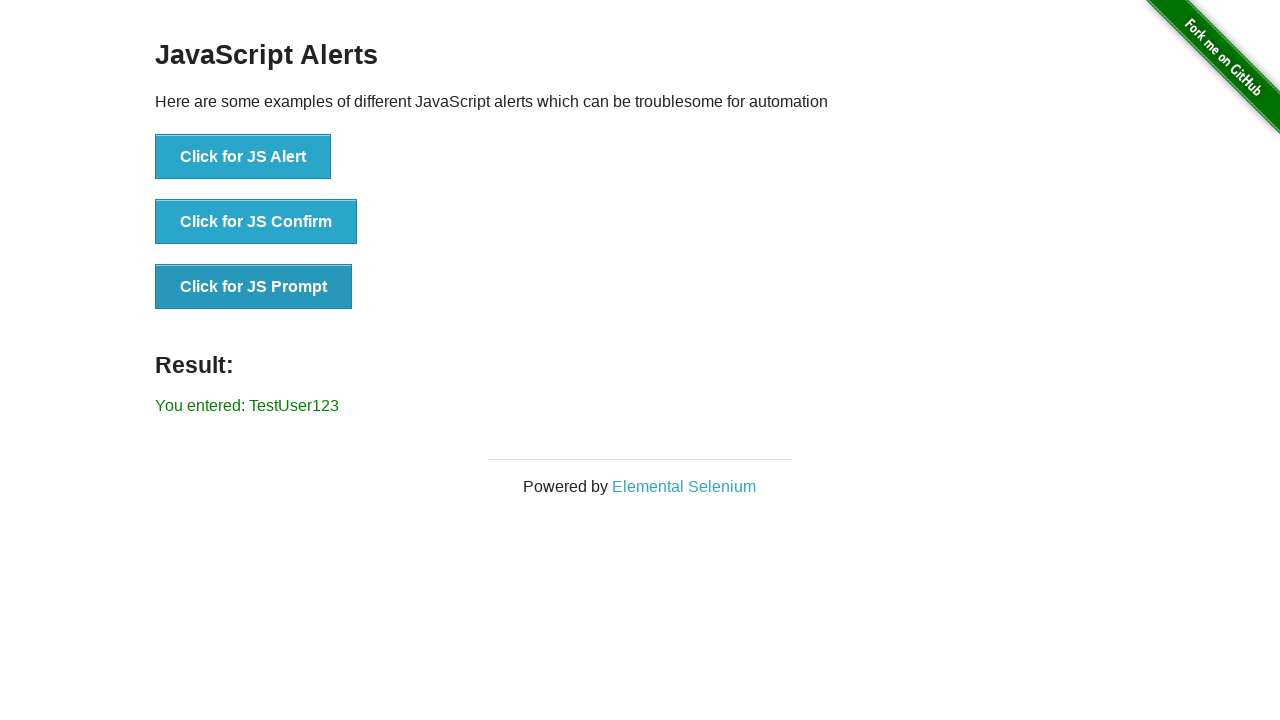

Waited for prompt result to appear on page
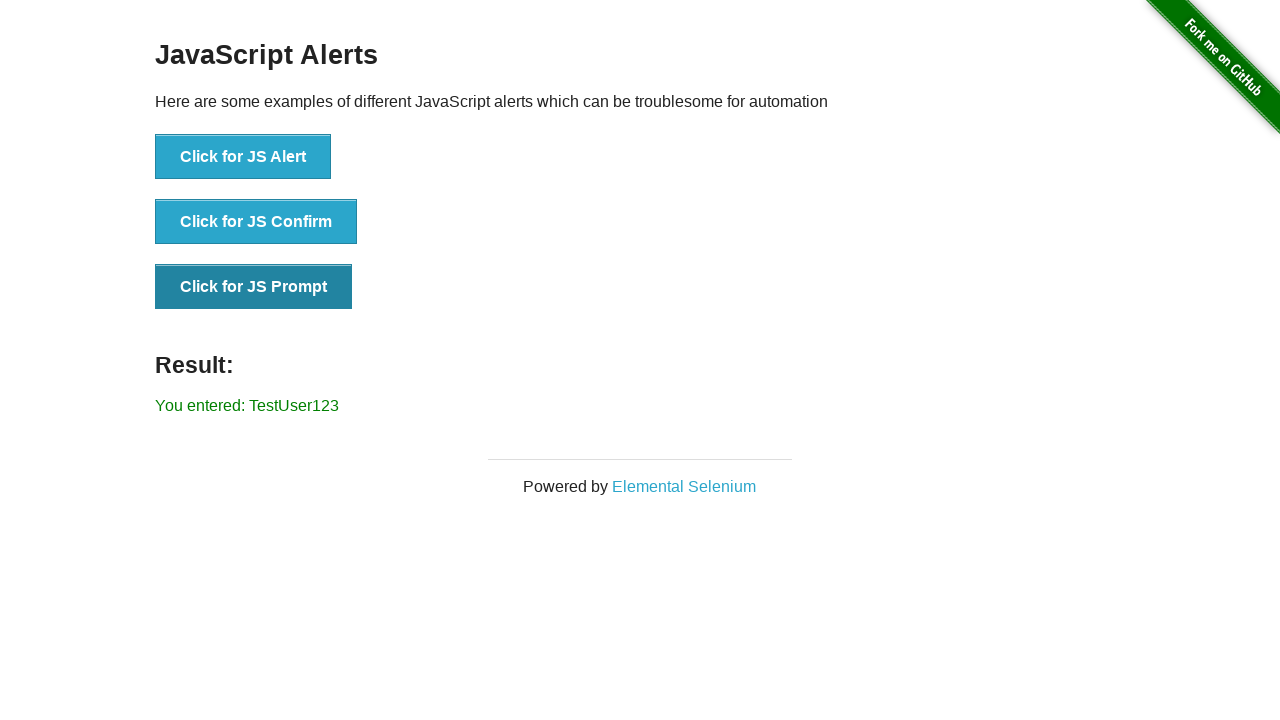

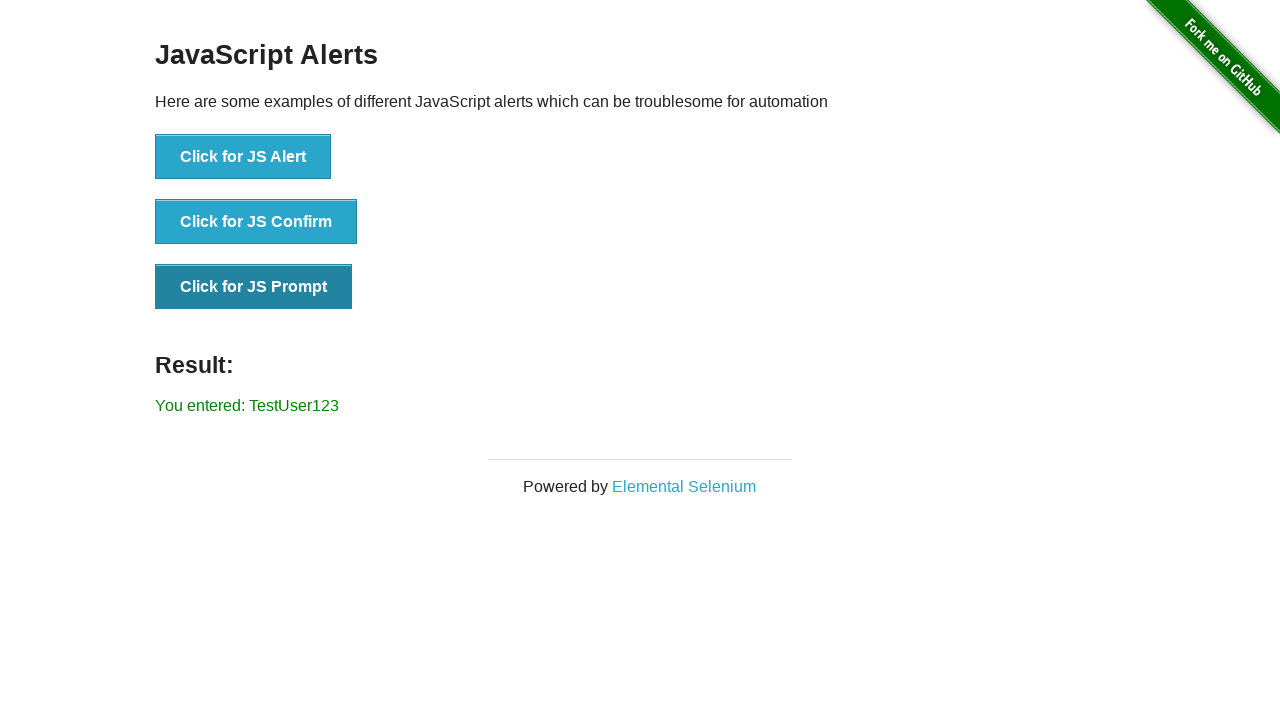